Tests the calculator's subtraction operation with integer numbers

Starting URL: https://gerabarud.github.io/is3-calculadora/

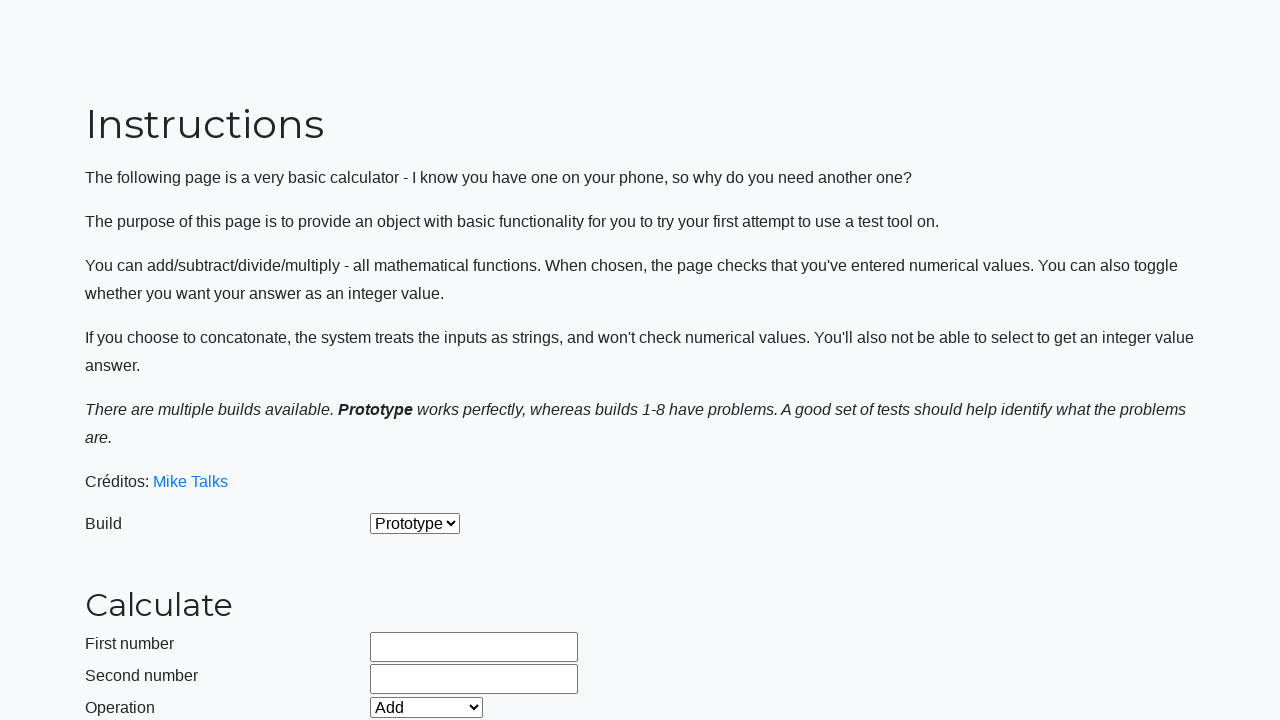

Selected build version 2 on #selectBuild
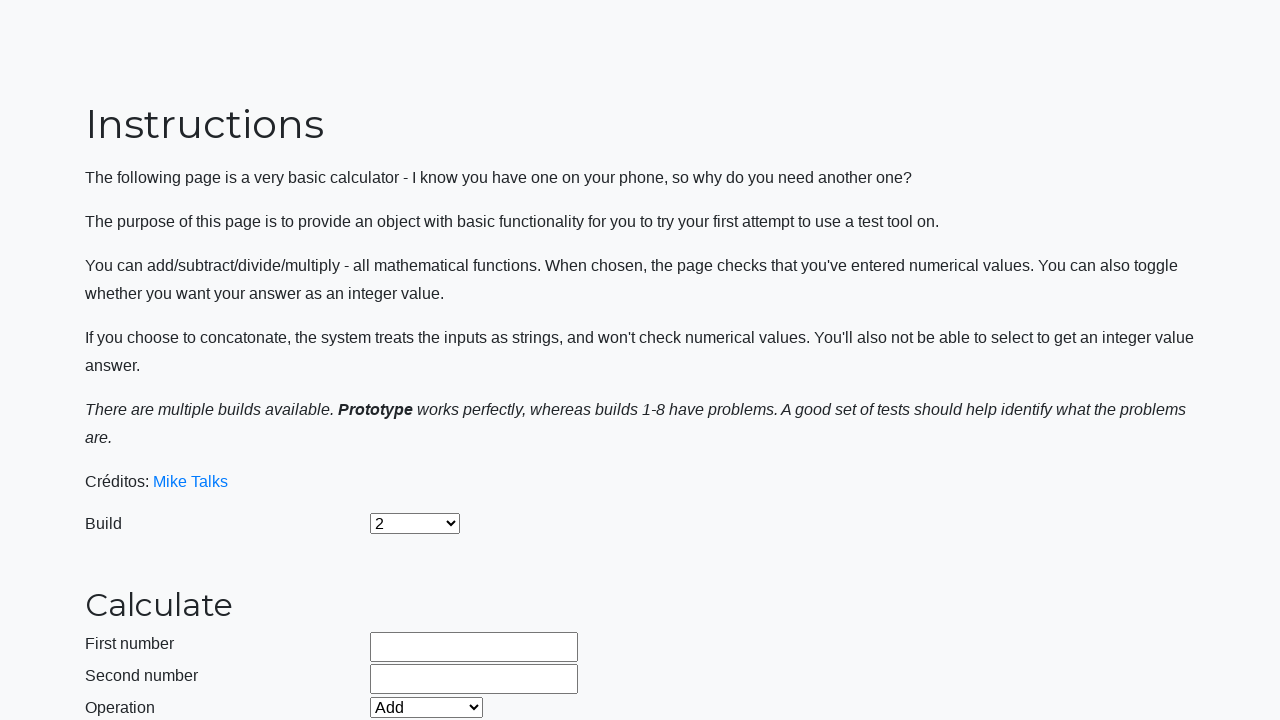

Entered first number: 500 on #number1Field
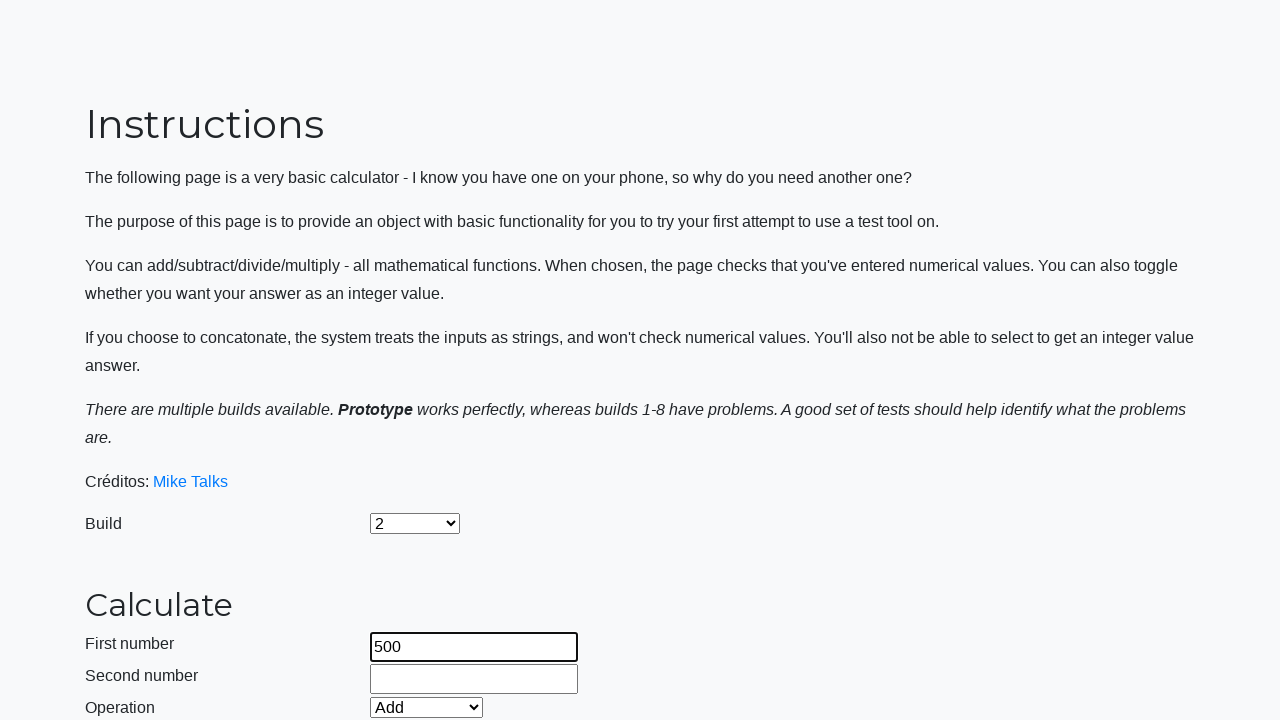

Entered second number: 9 on #number2Field
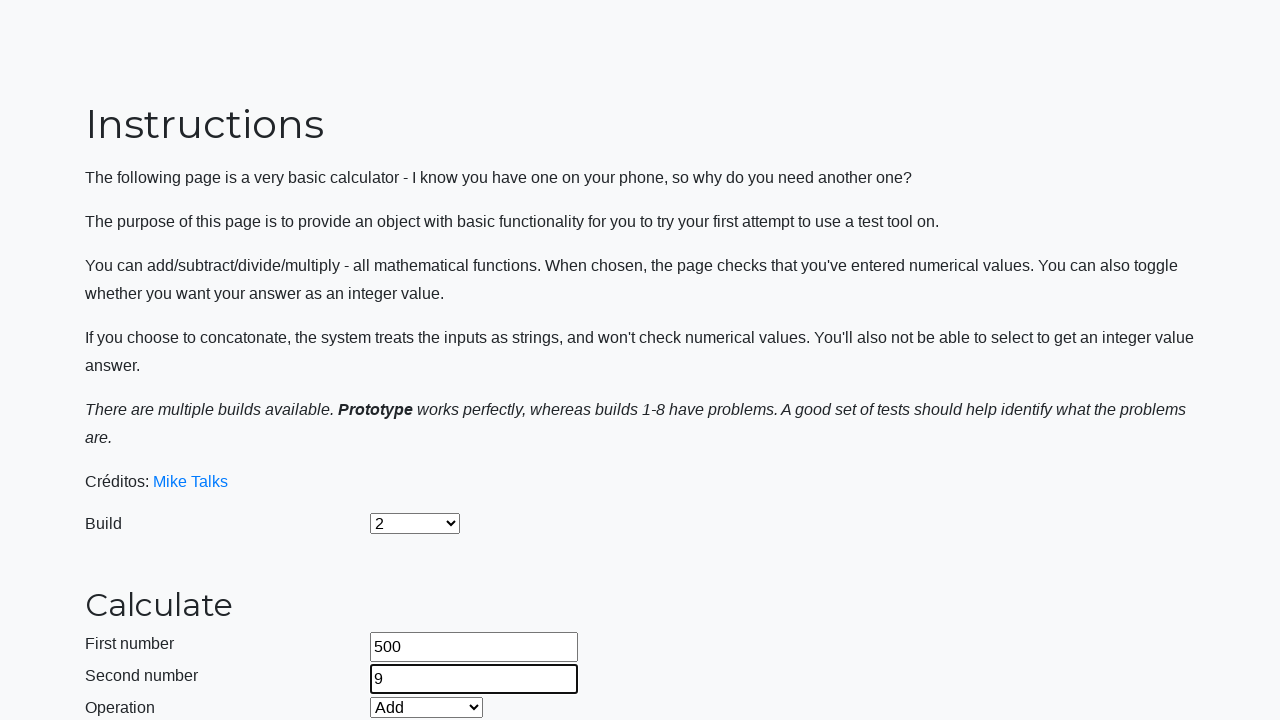

Selected Subtract operation on #selectOperationDropdown
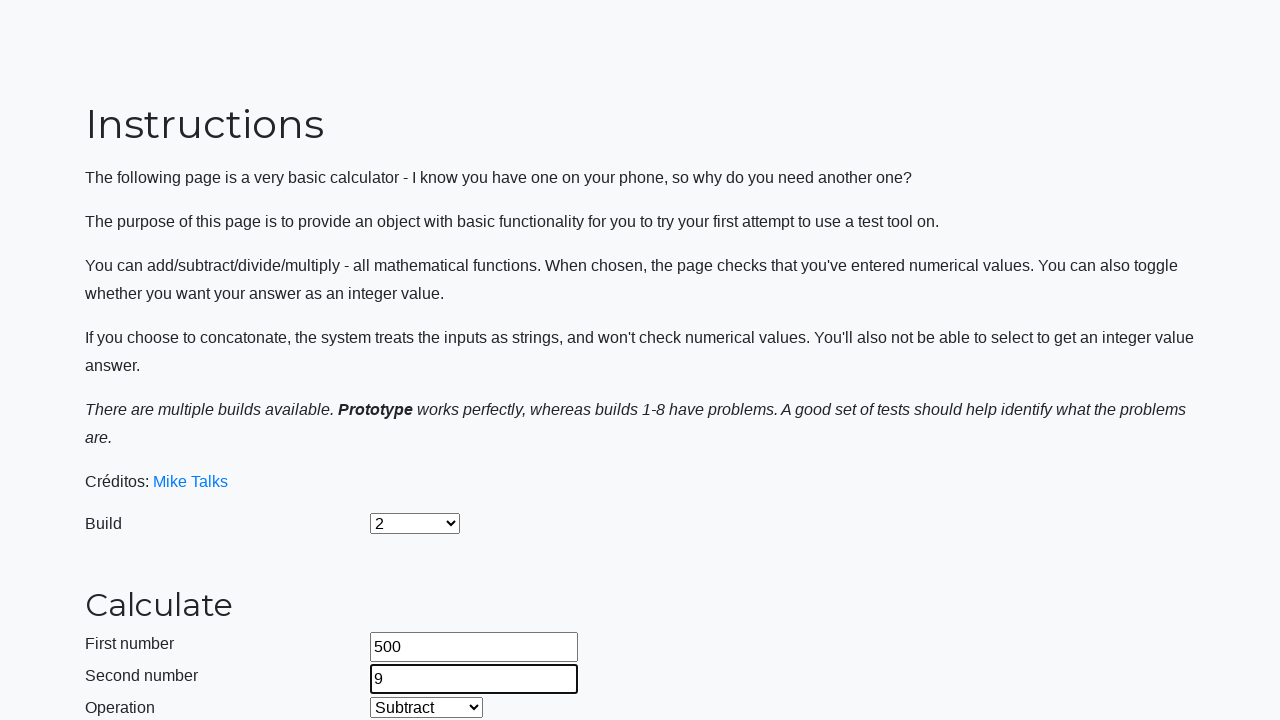

Clicked calculate button at (422, 451) on #calculateButton
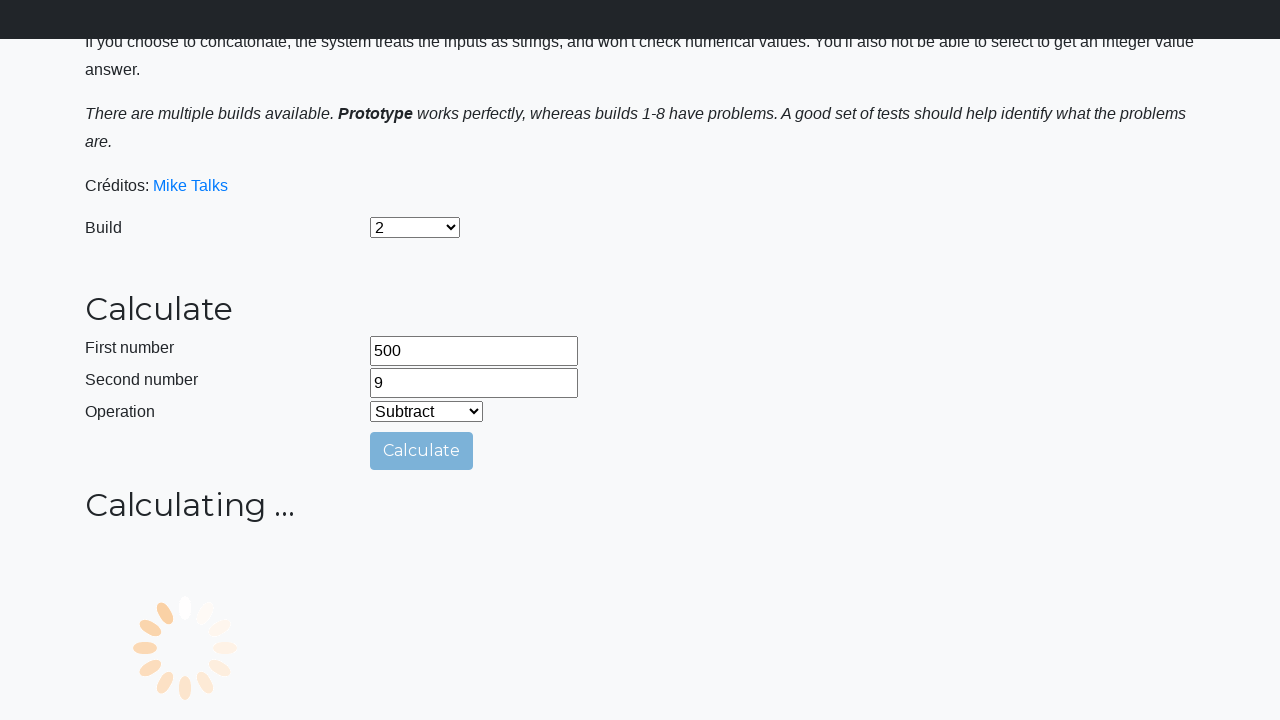

Waited for calculation result
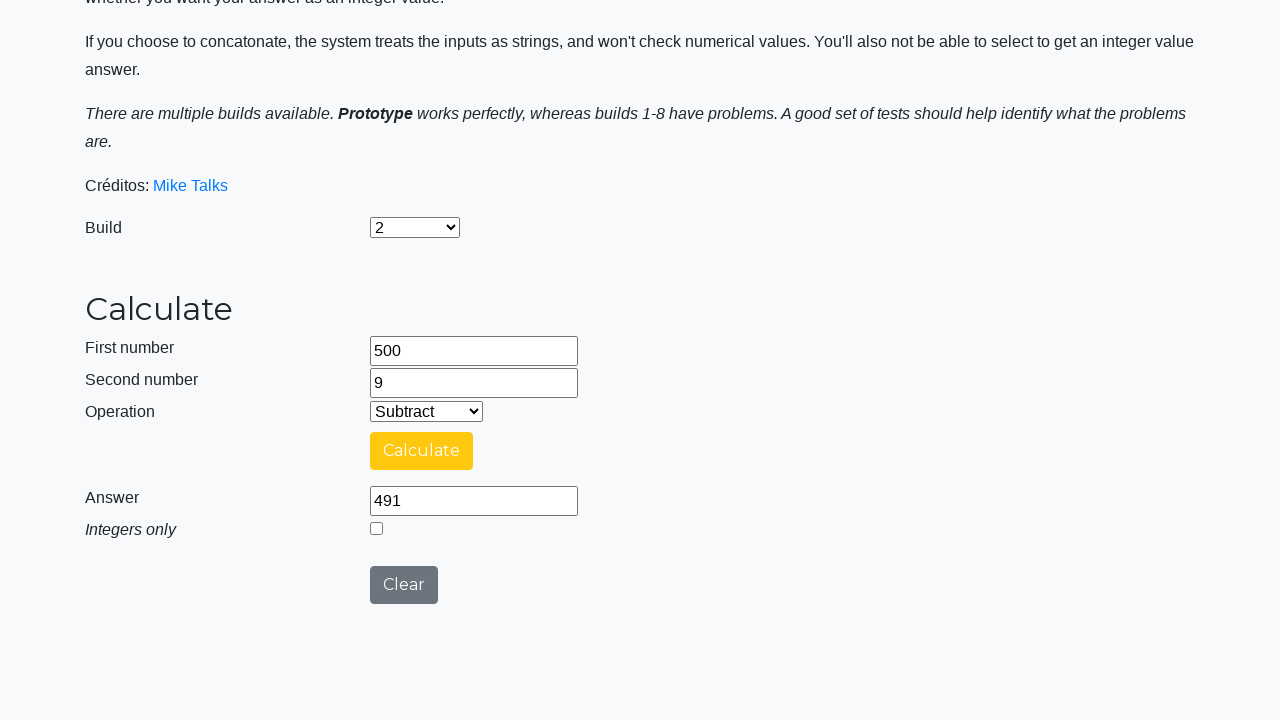

Clicked integers only checkbox at (376, 528) on #integerSelect
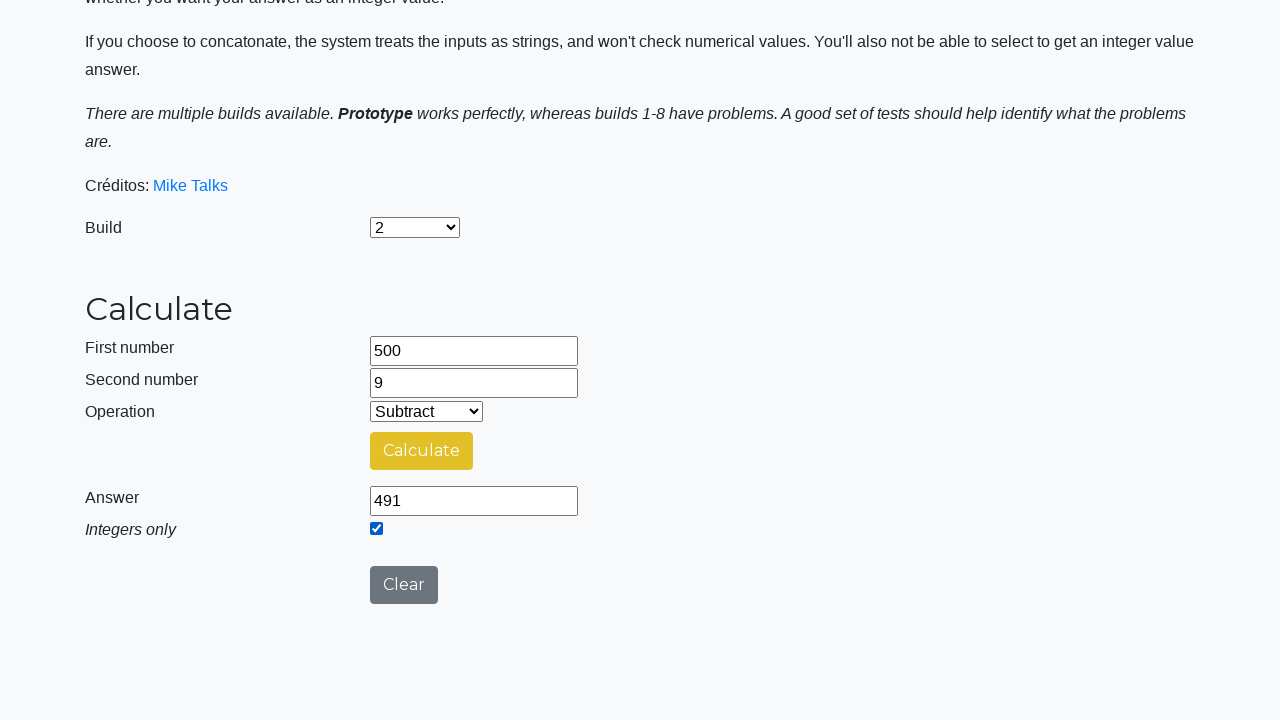

Clicked calculate button again at (422, 451) on #calculateButton
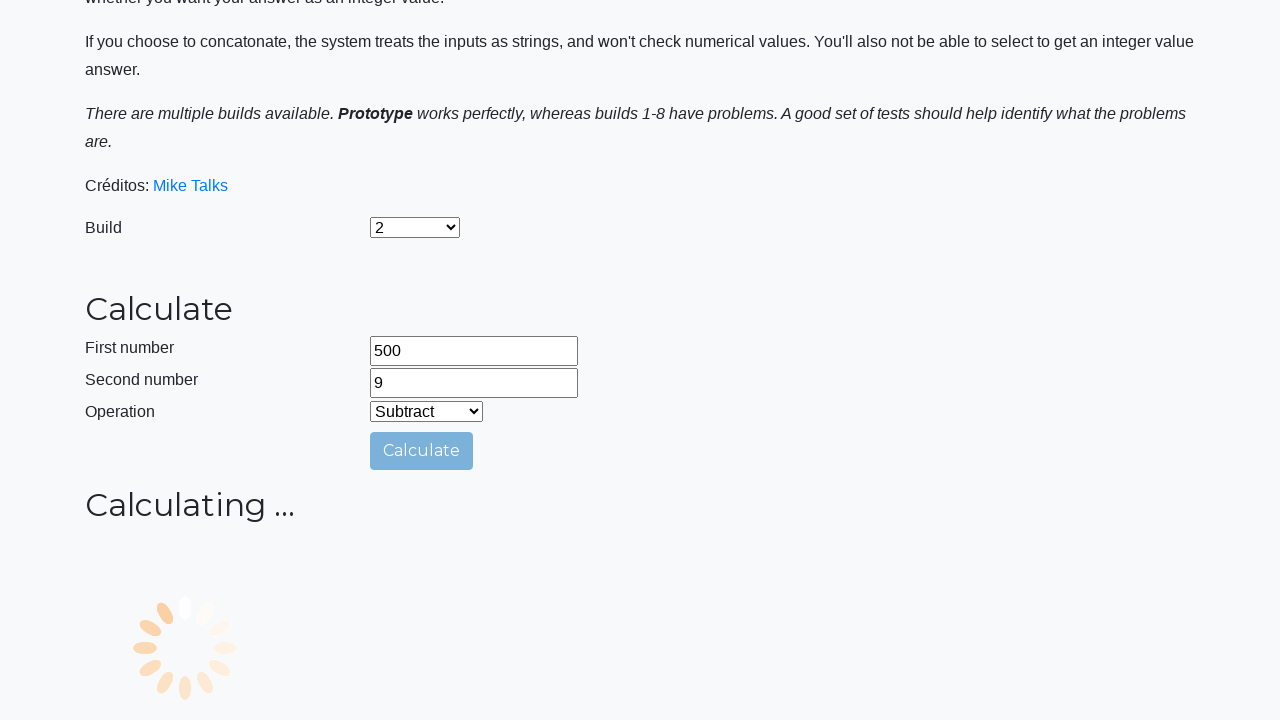

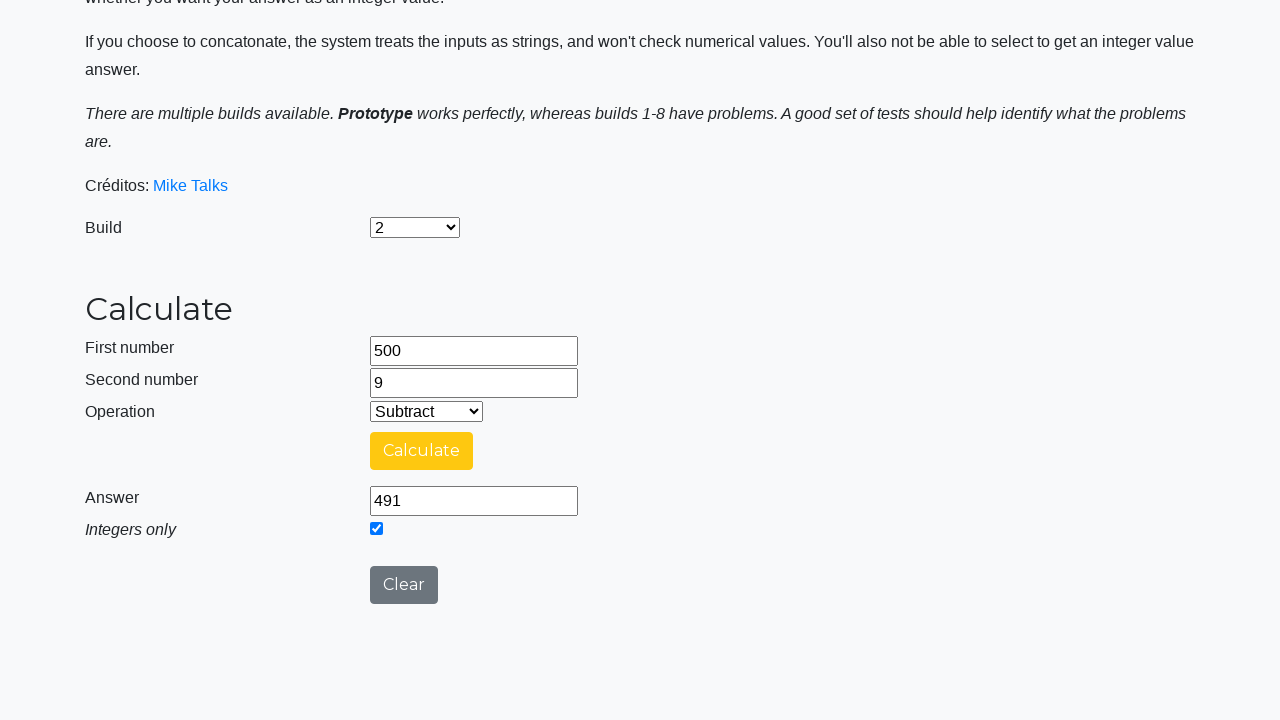